Tests an e-commerce flow by navigating to the OpenCart store, clicking on a MacBook product, adding it to cart, and viewing the shopping cart

Starting URL: https://naveenautomationlabs.com/opencart/

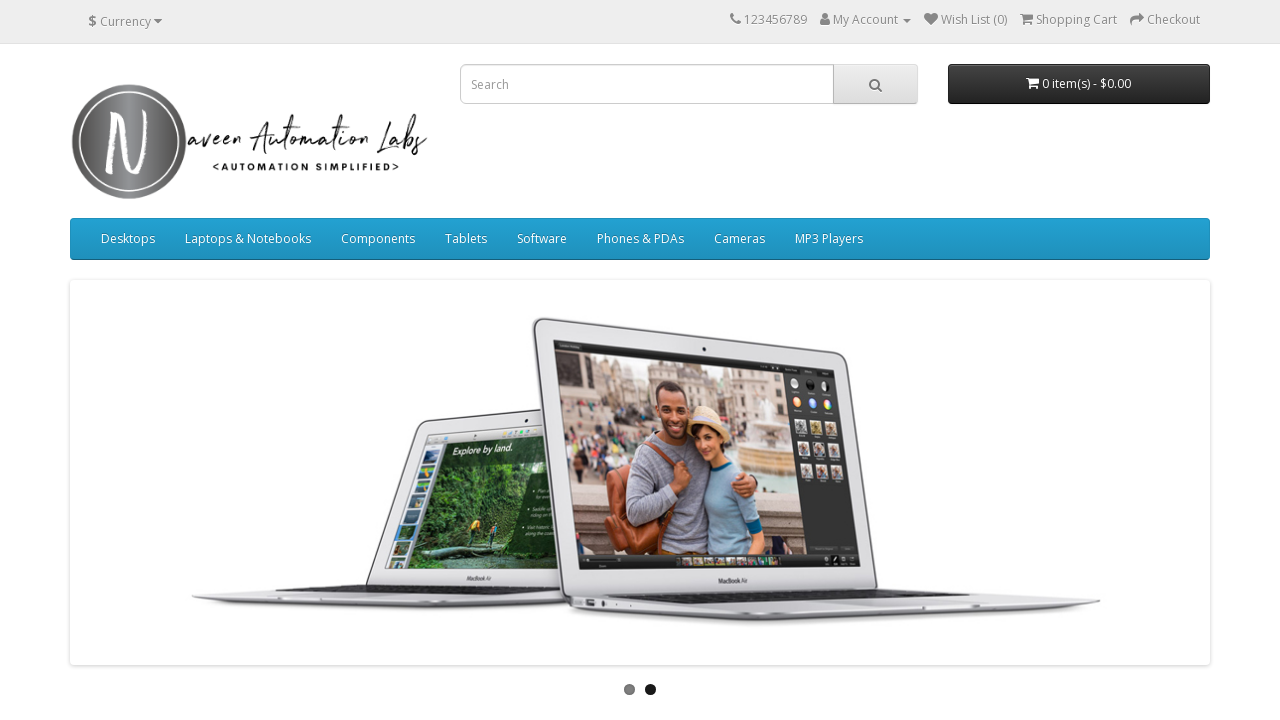

Clicked on MacBook product at (126, 360) on text=MacBook
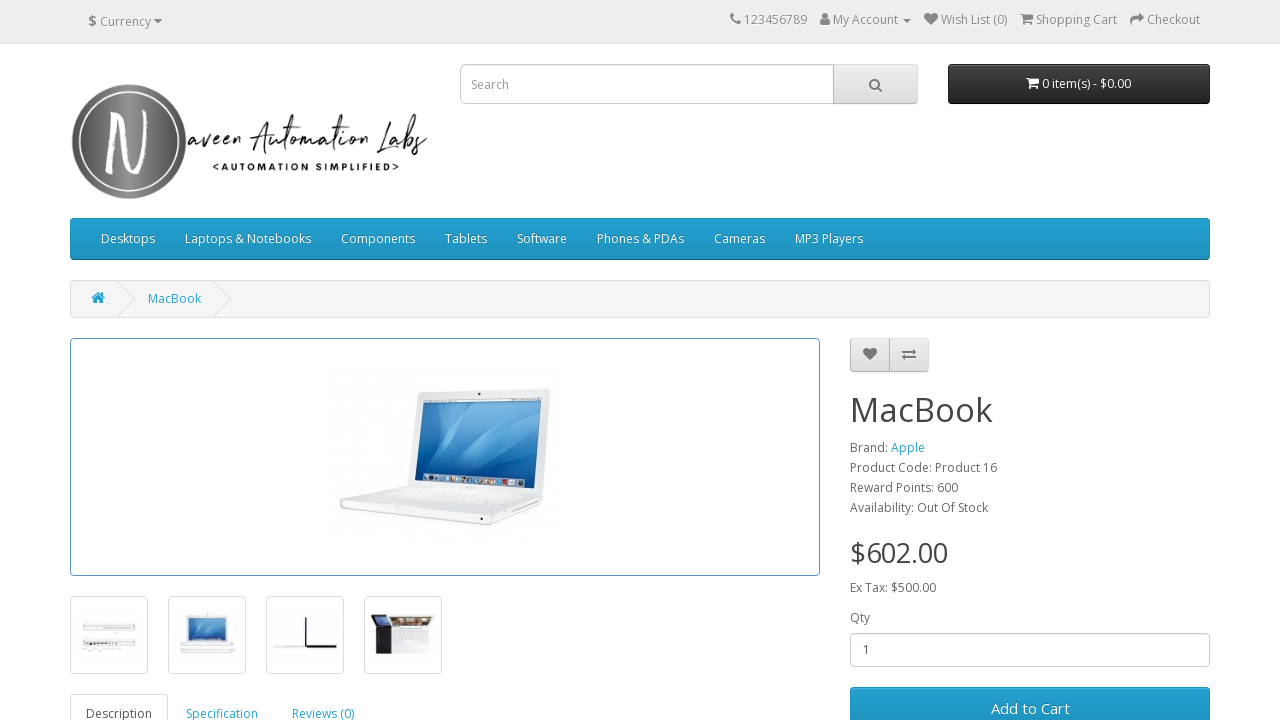

Clicked Add to Cart button at (1030, 699) on text=Add to Cart
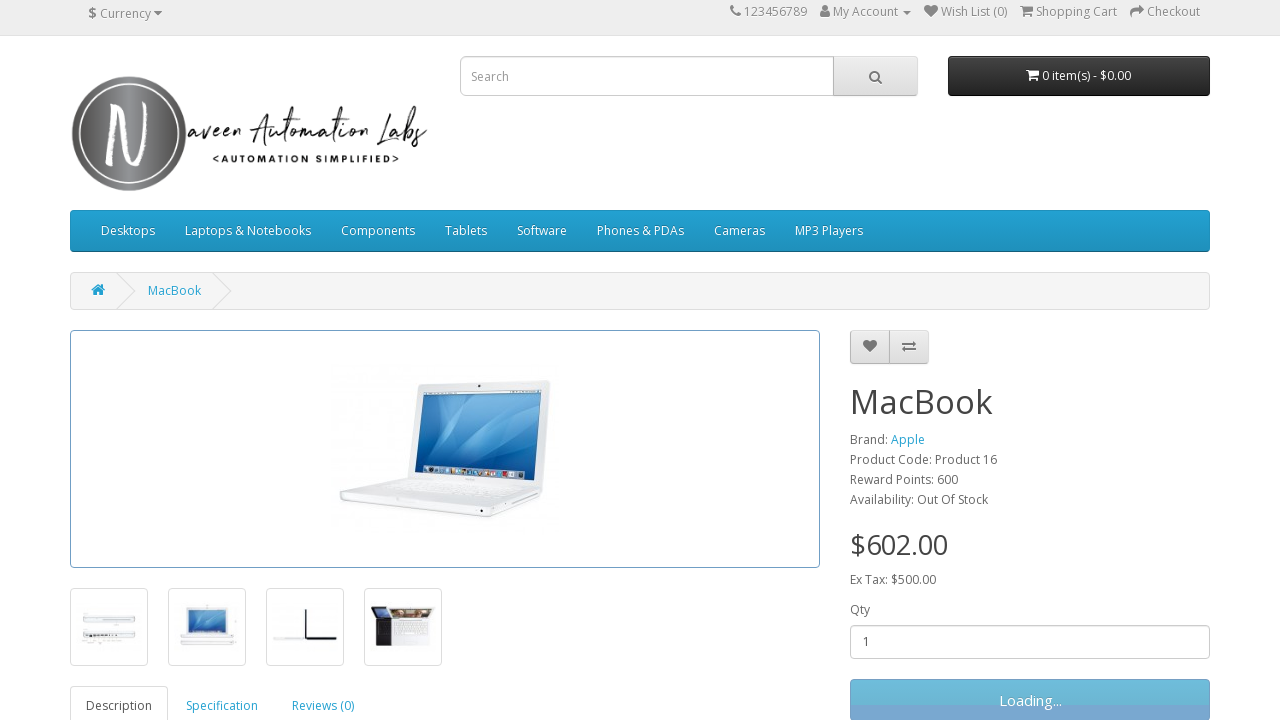

Clicked on Shopping Cart link at (1076, 12) on text=Shopping Cart
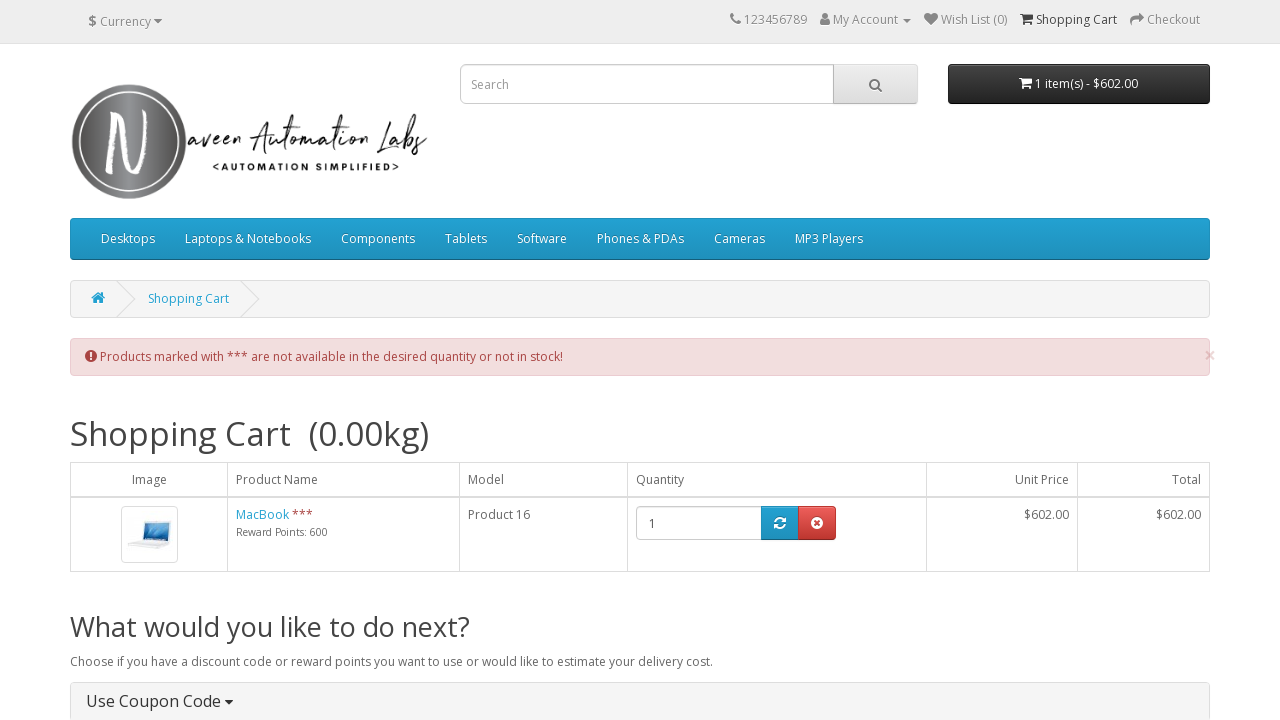

Shopping cart content loaded
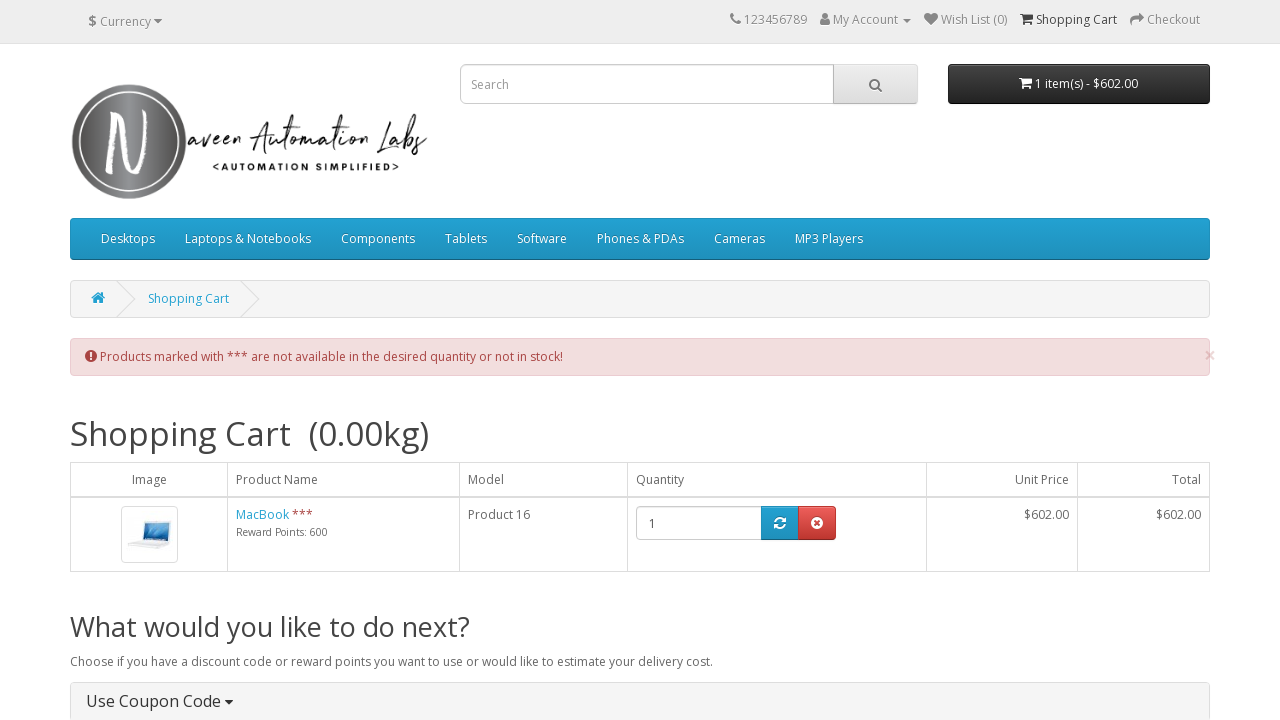

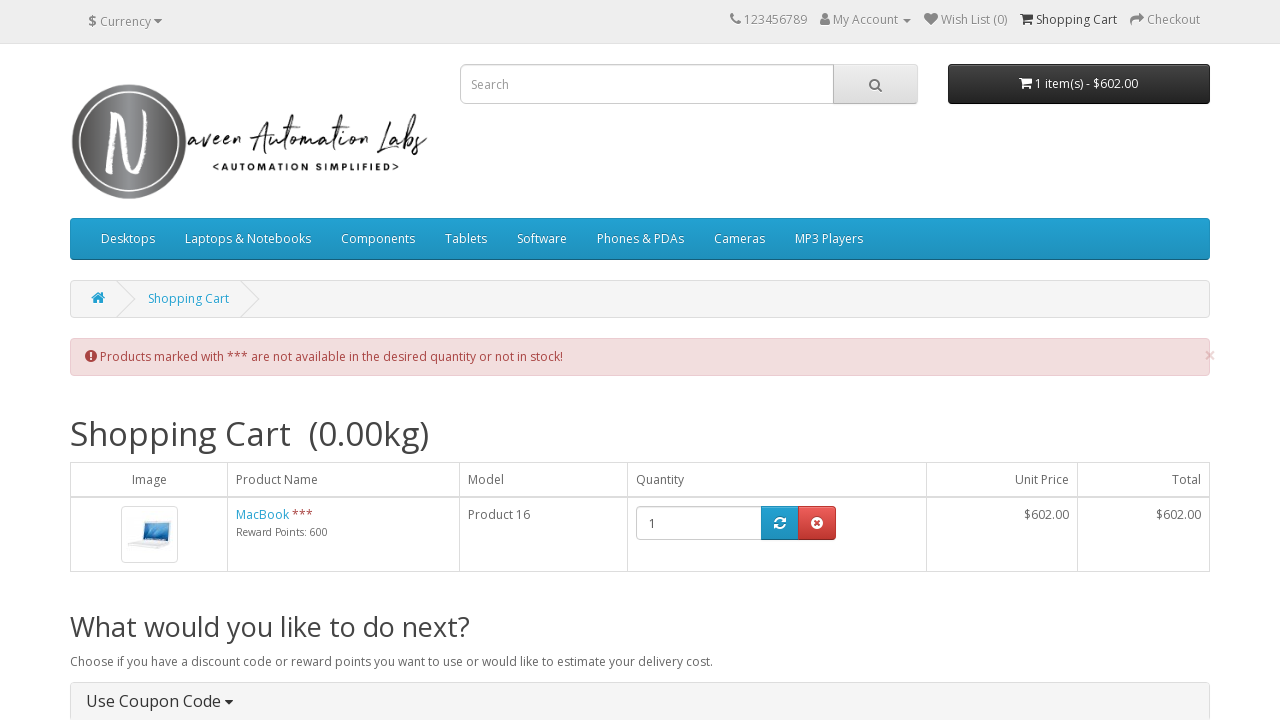